Opens the OrangeHRM demo website and waits for the page to load. This is a basic browser launch test.

Starting URL: https://opensource-demo.orangehrmlive.com/

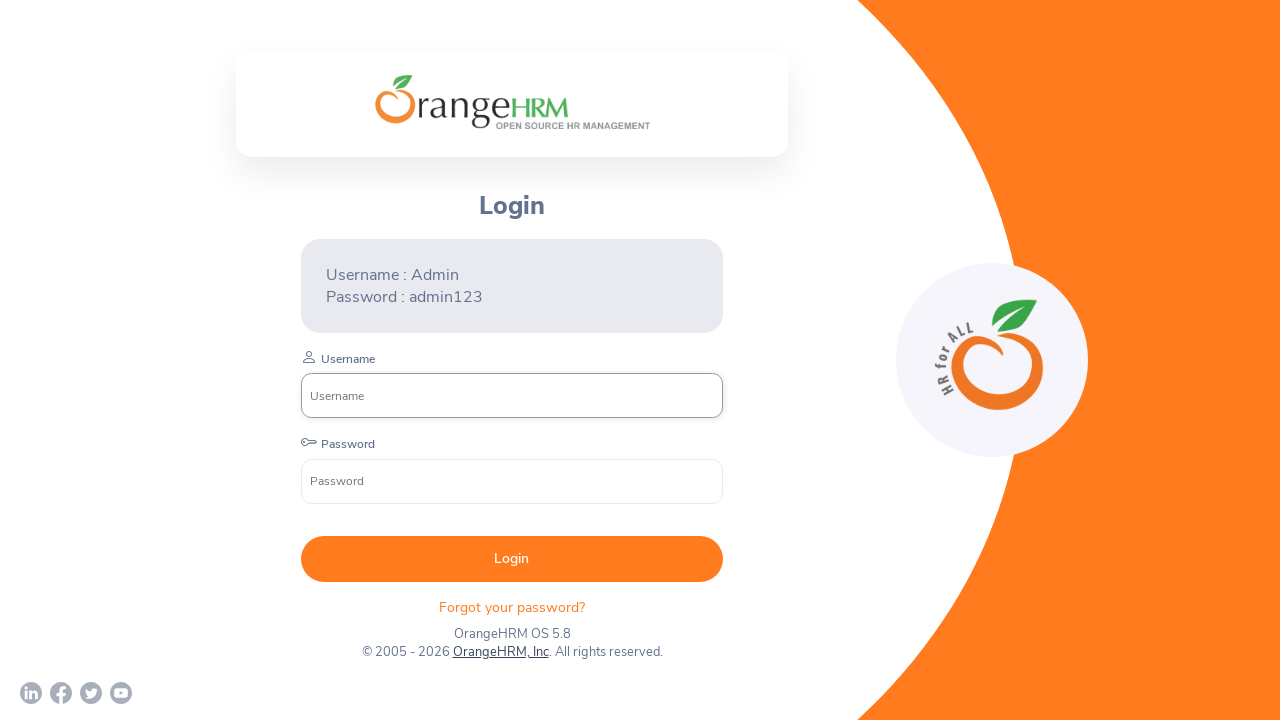

Waited for page to reach networkidle state
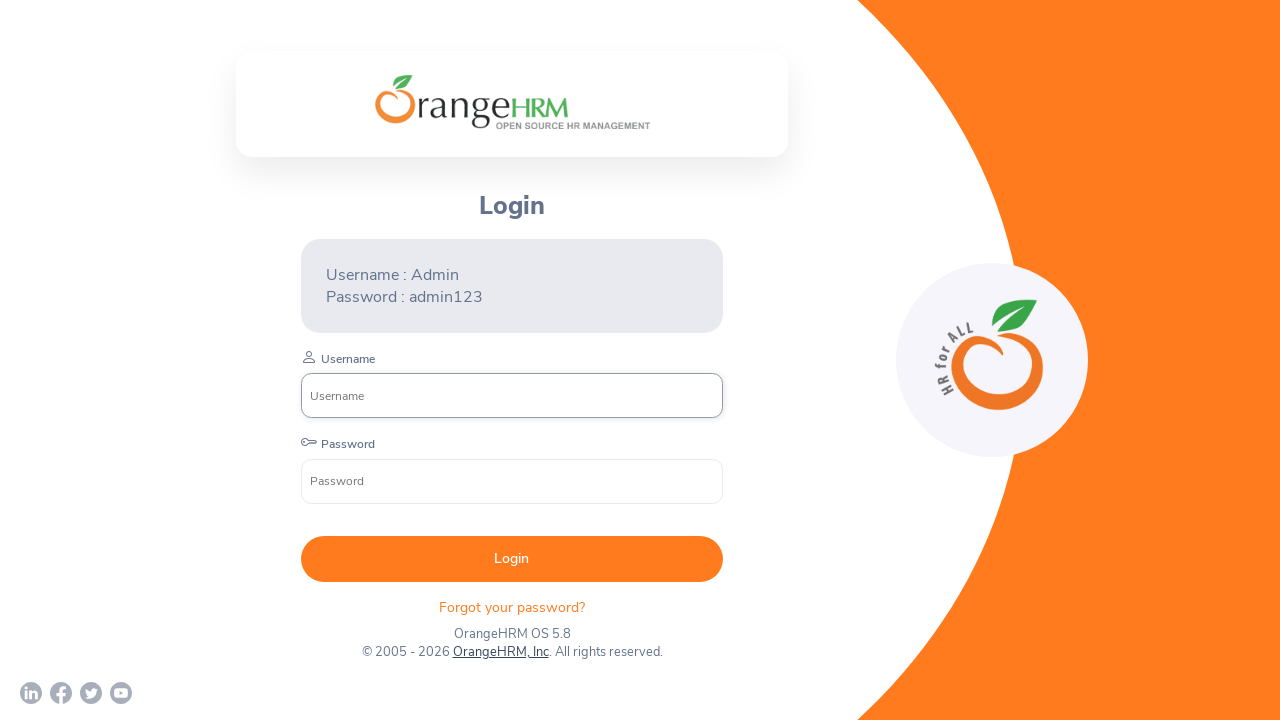

Username input field is visible - login page fully loaded
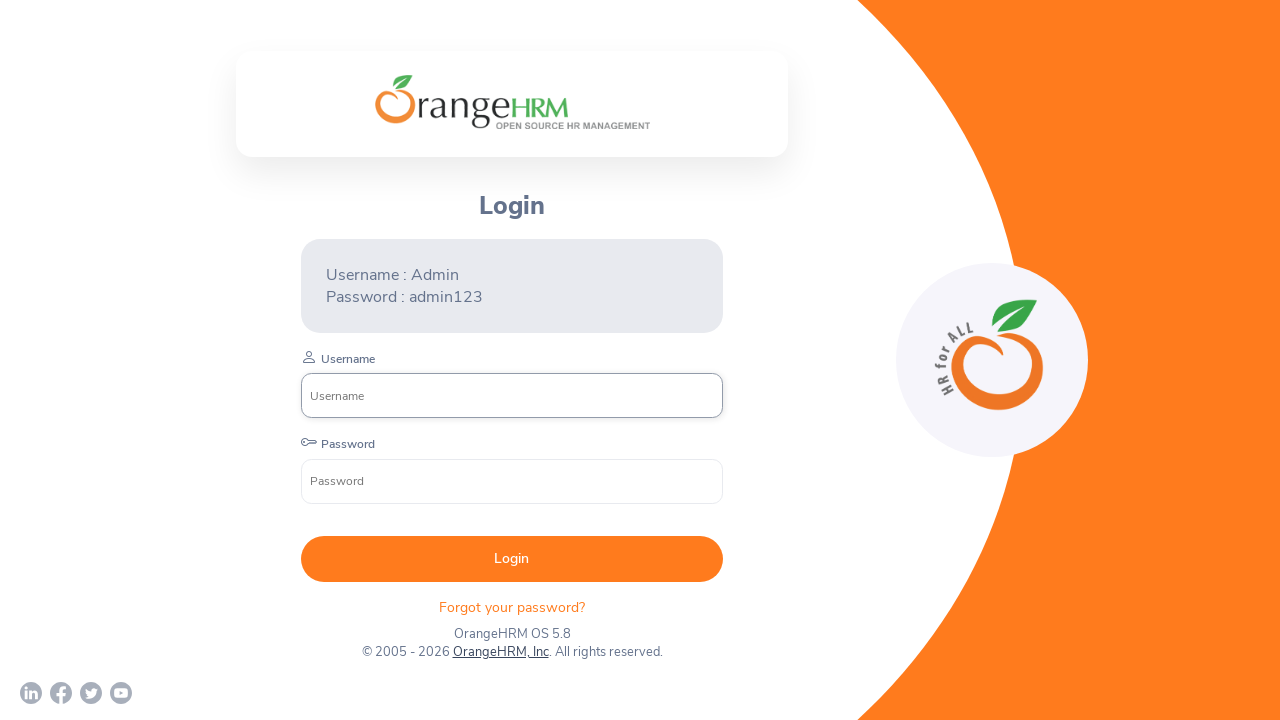

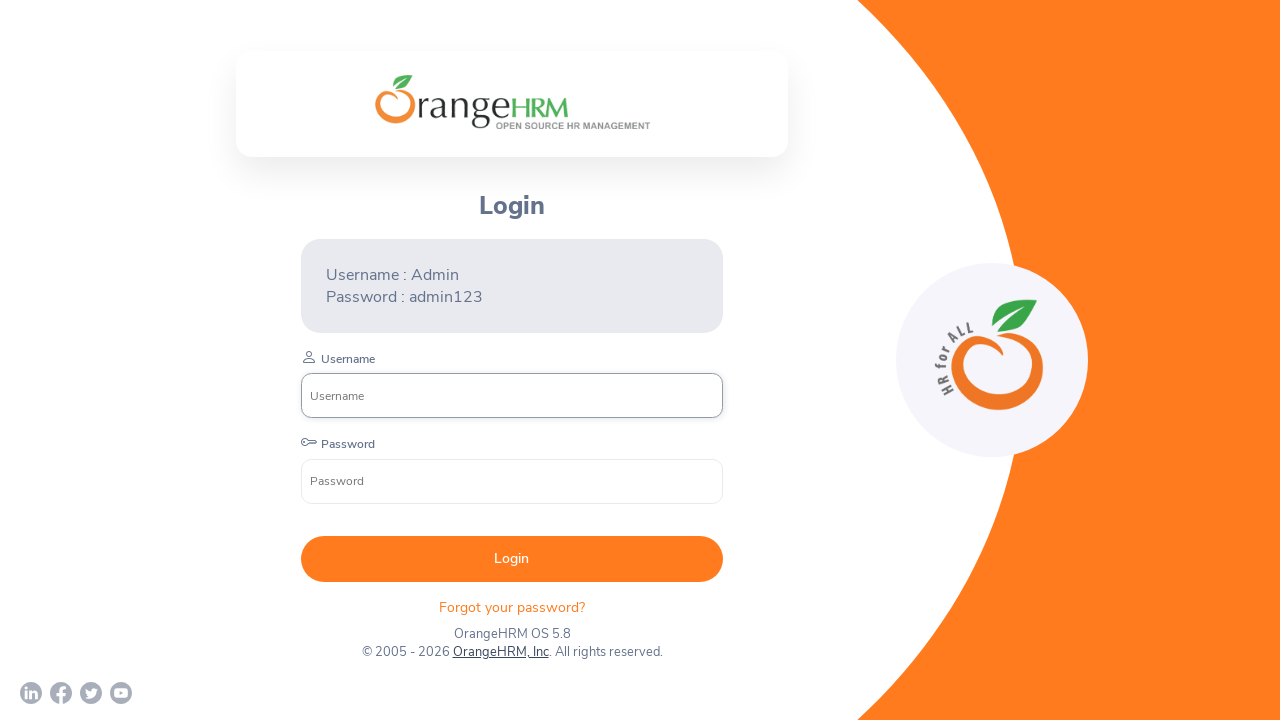